Tests checkbox functionality by verifying initial states and then selecting all unchecked checkboxes

Starting URL: https://echoecho.com/htmlforms09.htm

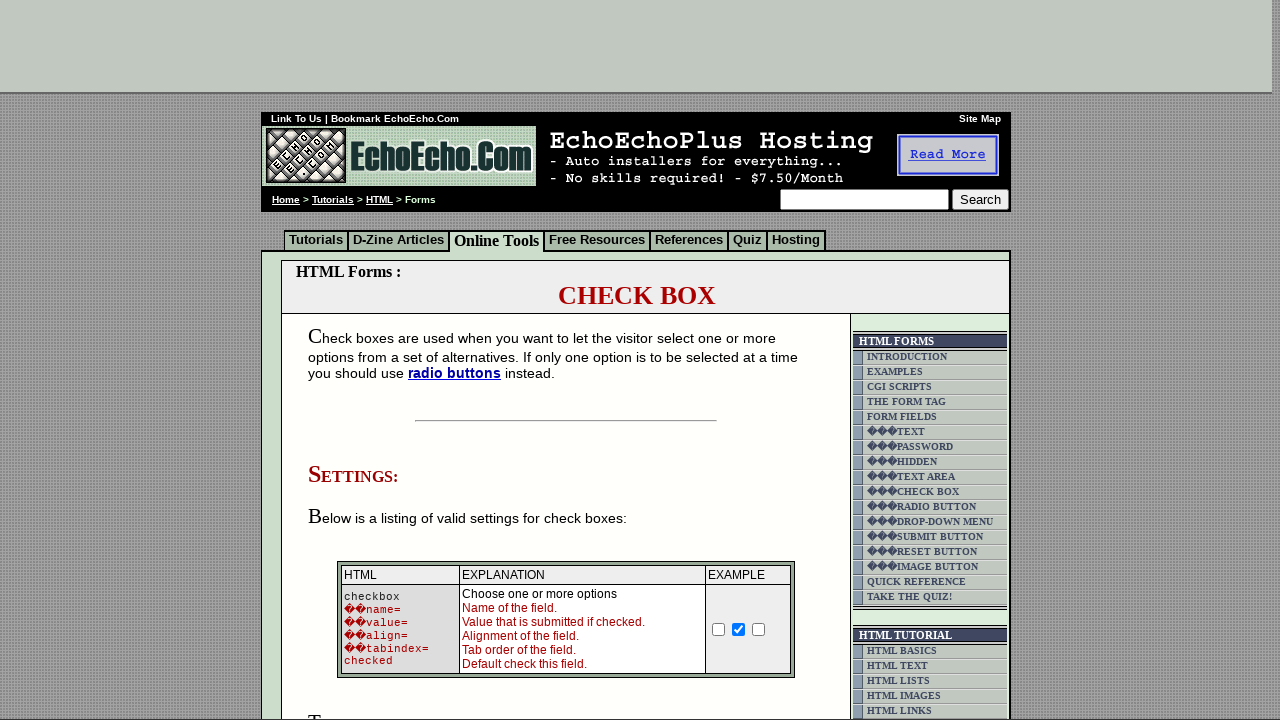

Navigated to checkbox form page
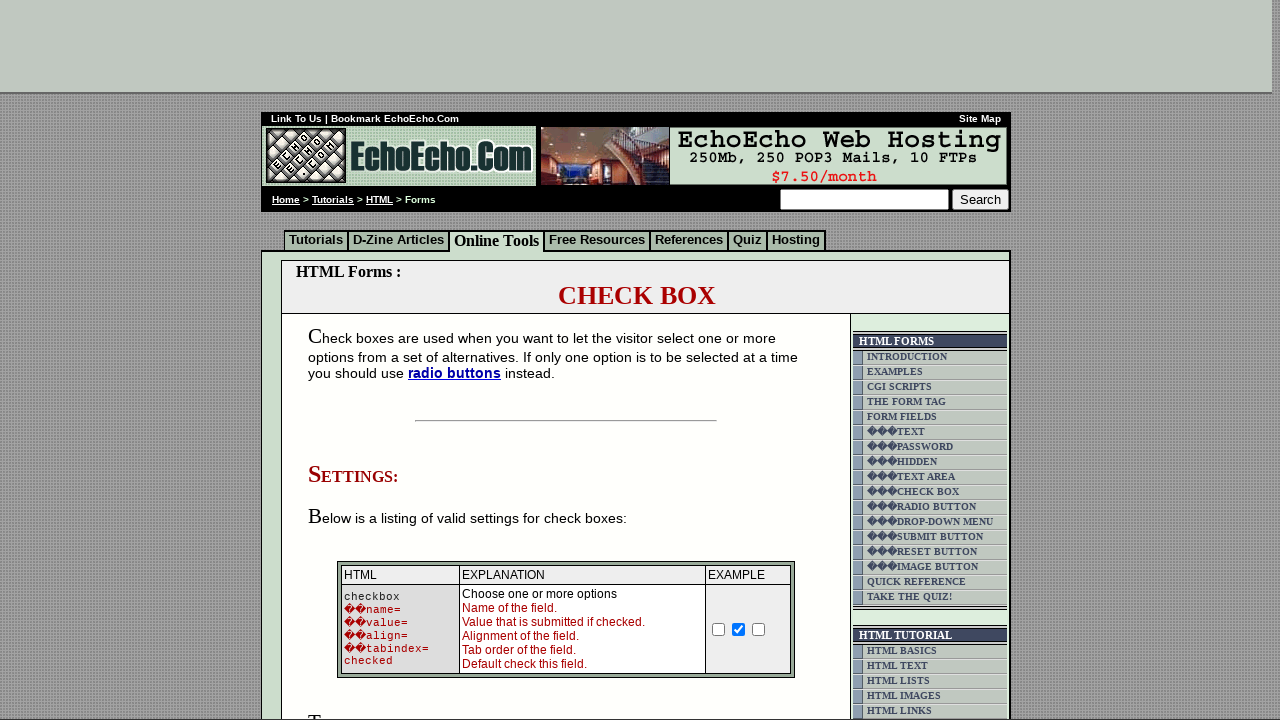

Located Milk checkbox element
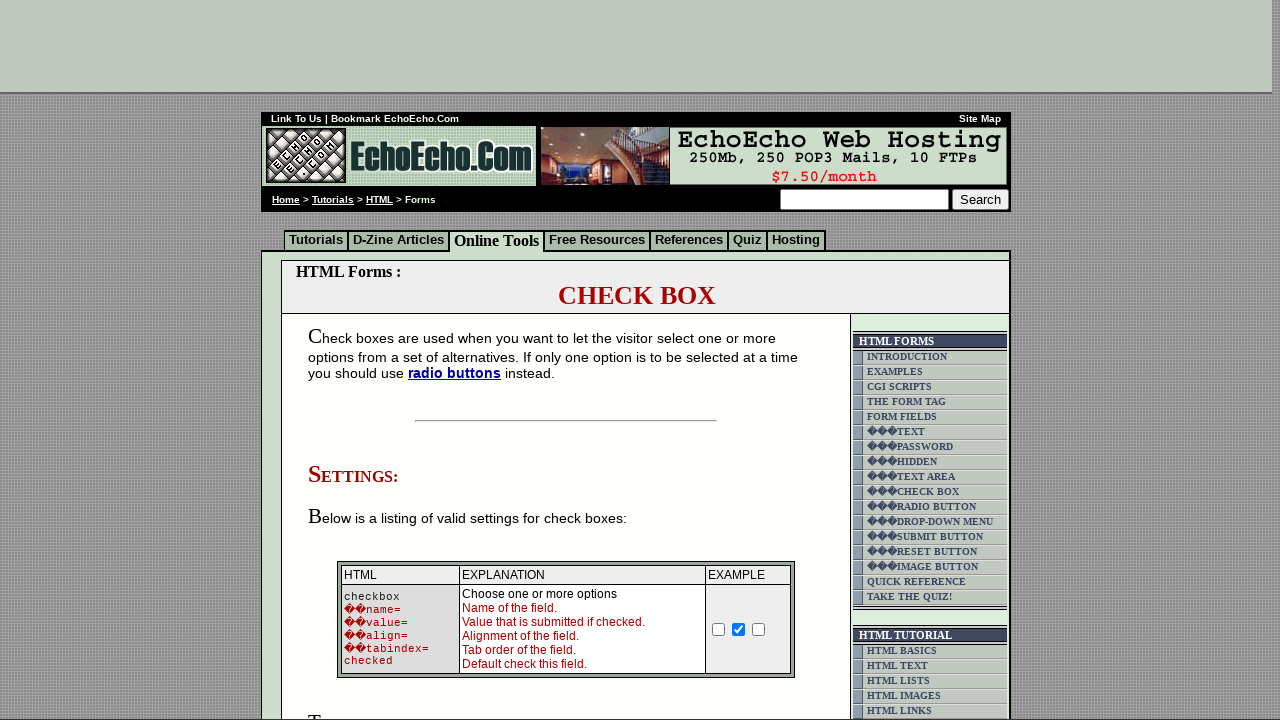

Located Butter checkbox element
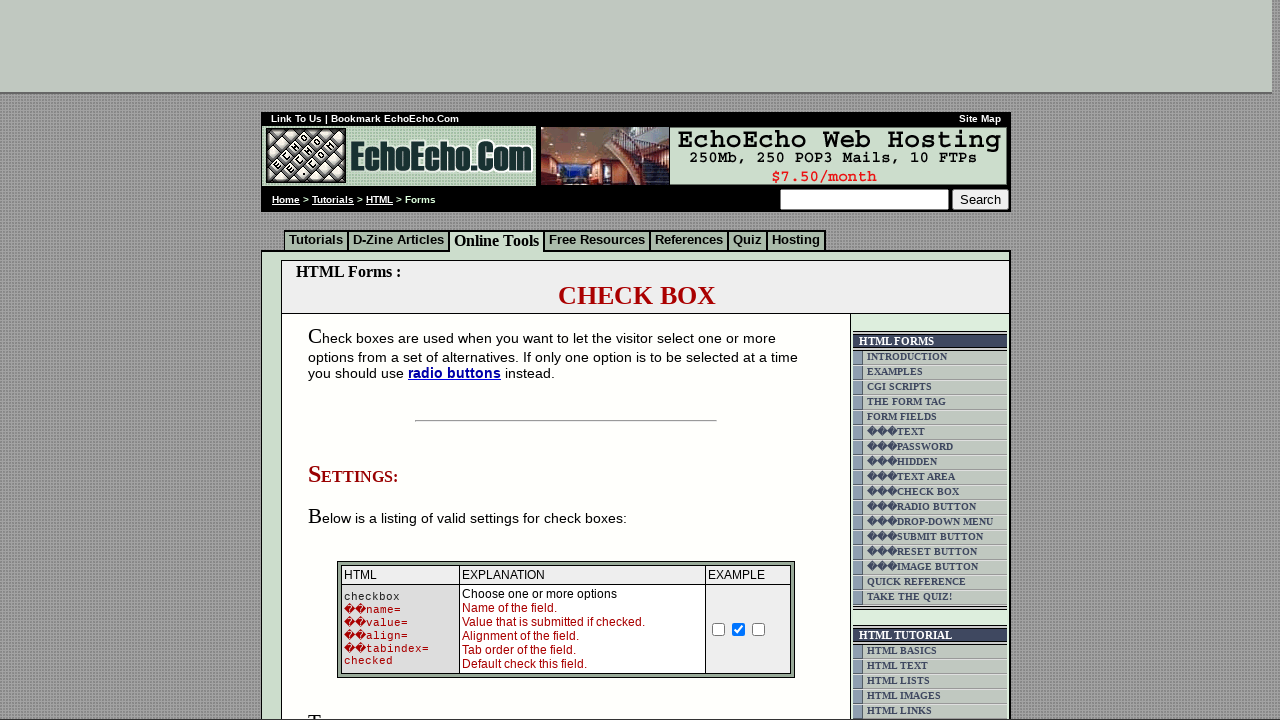

Located Cheese checkbox element
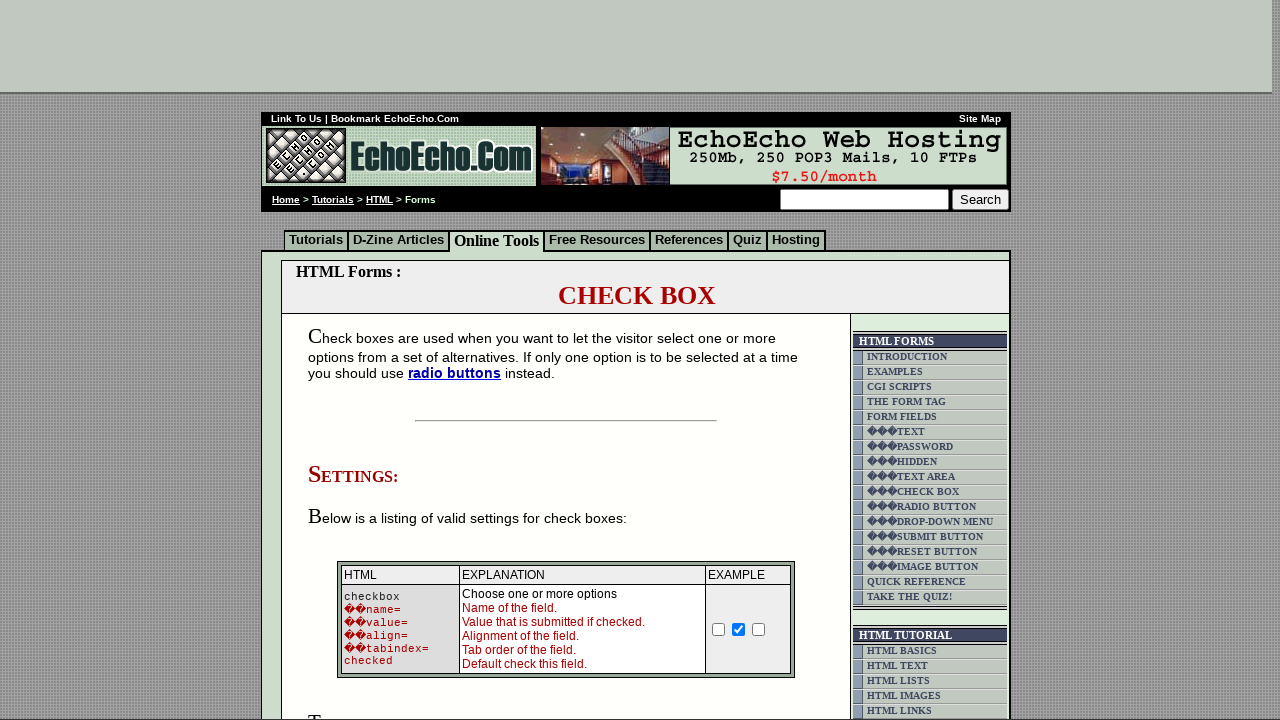

Verified Milk checkbox is initially unchecked
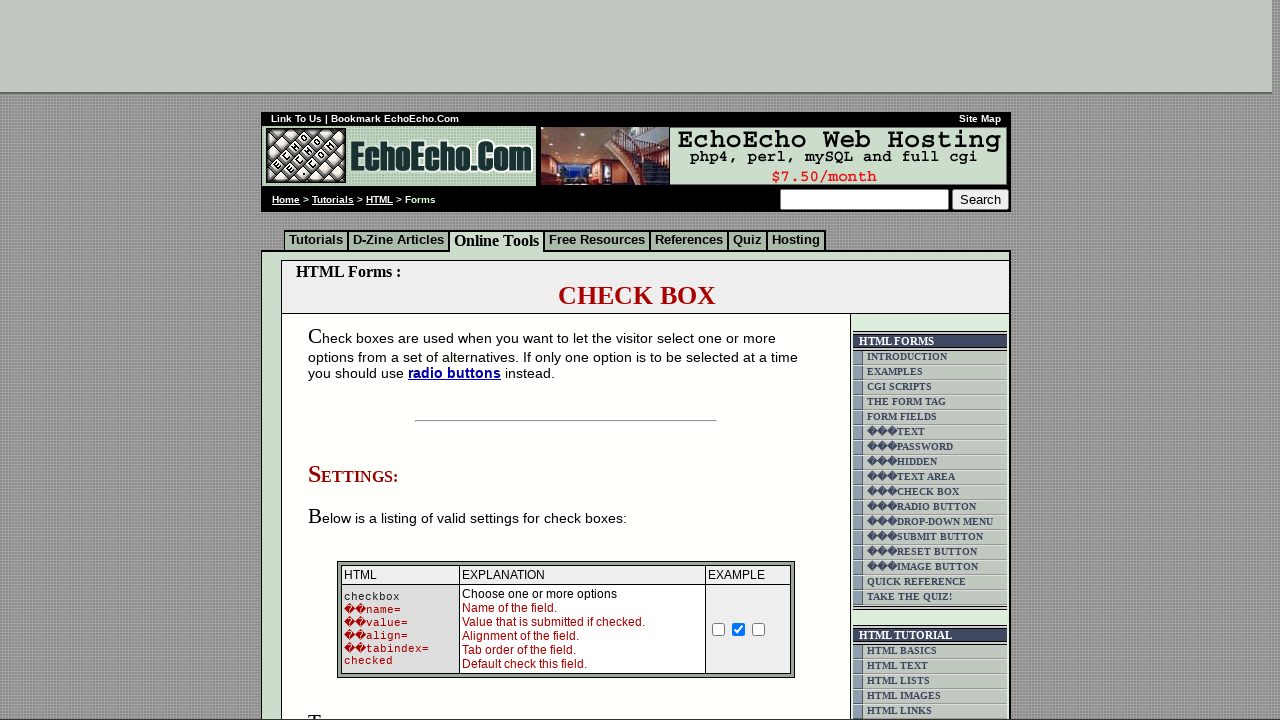

Verified Butter checkbox is initially checked
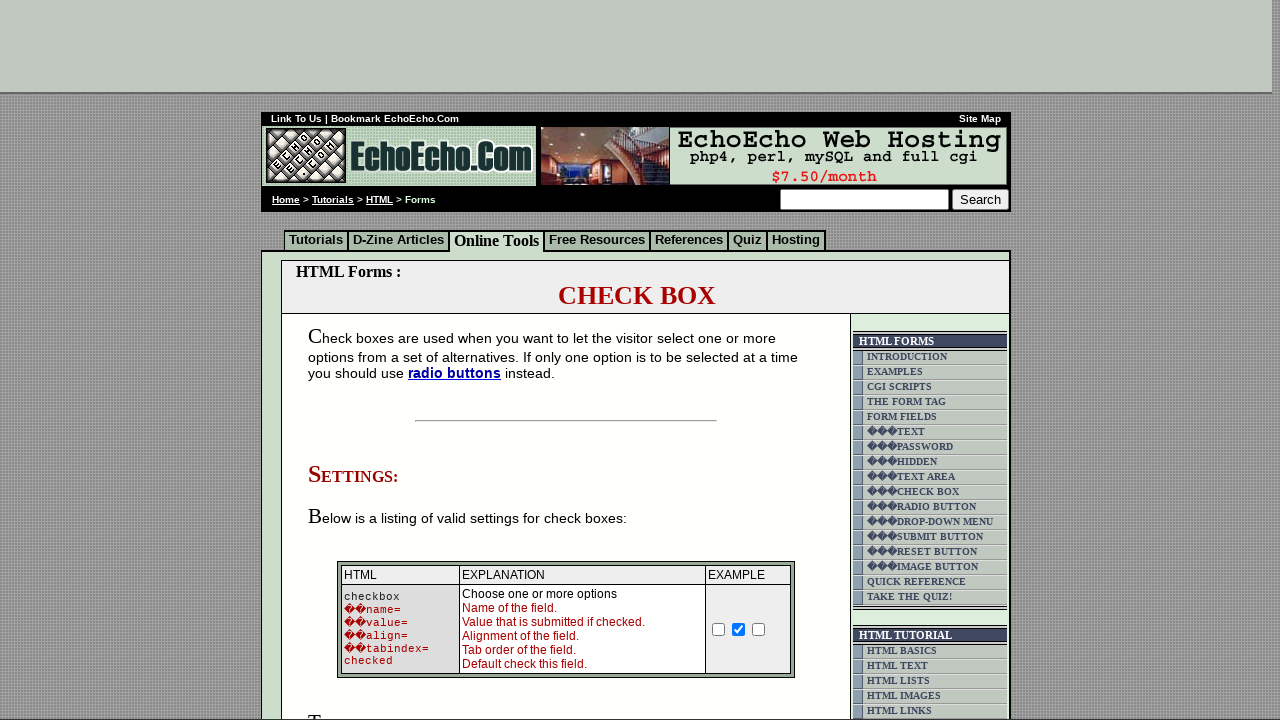

Verified Cheese checkbox is initially unchecked
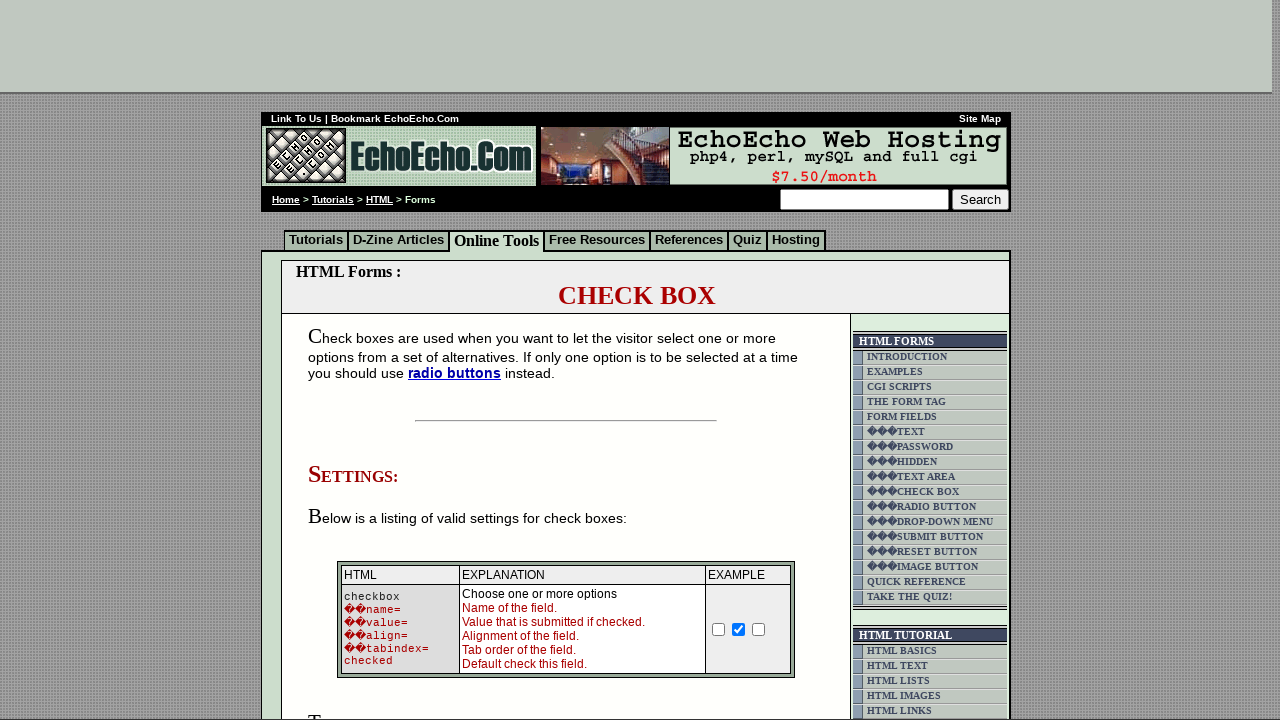

Located all checkbox elements in the table
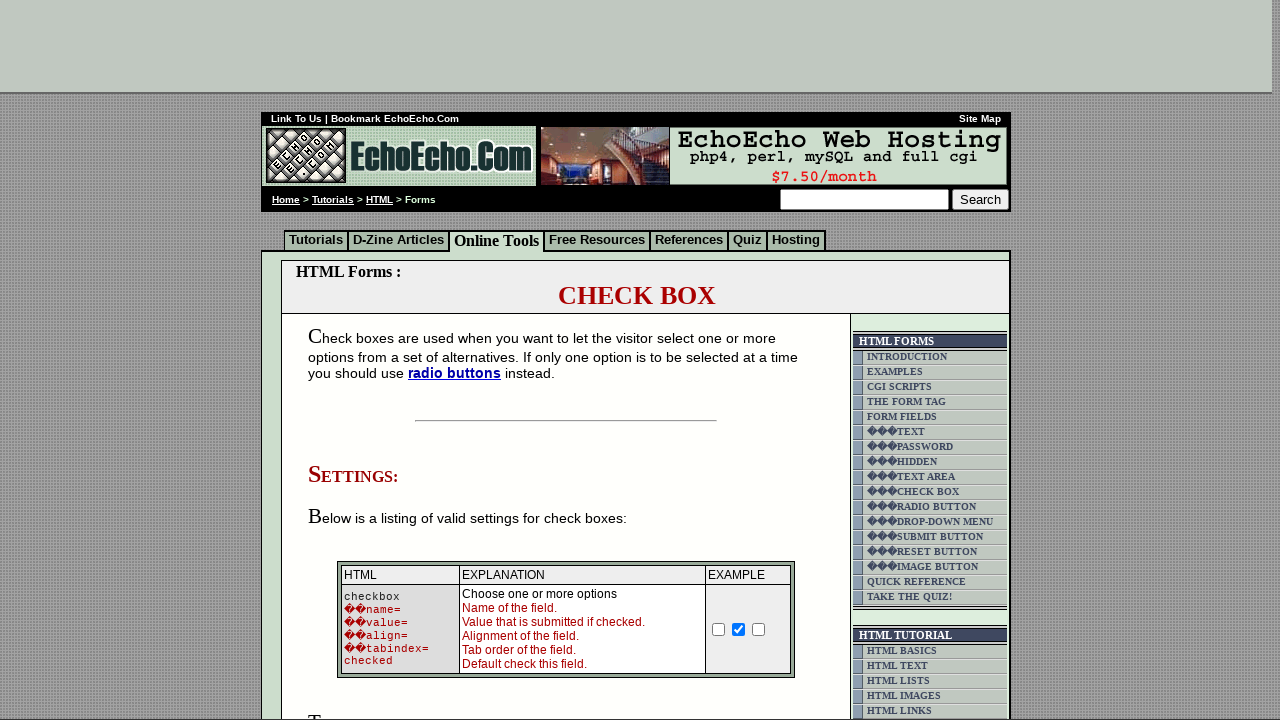

Counted 3 total checkboxes
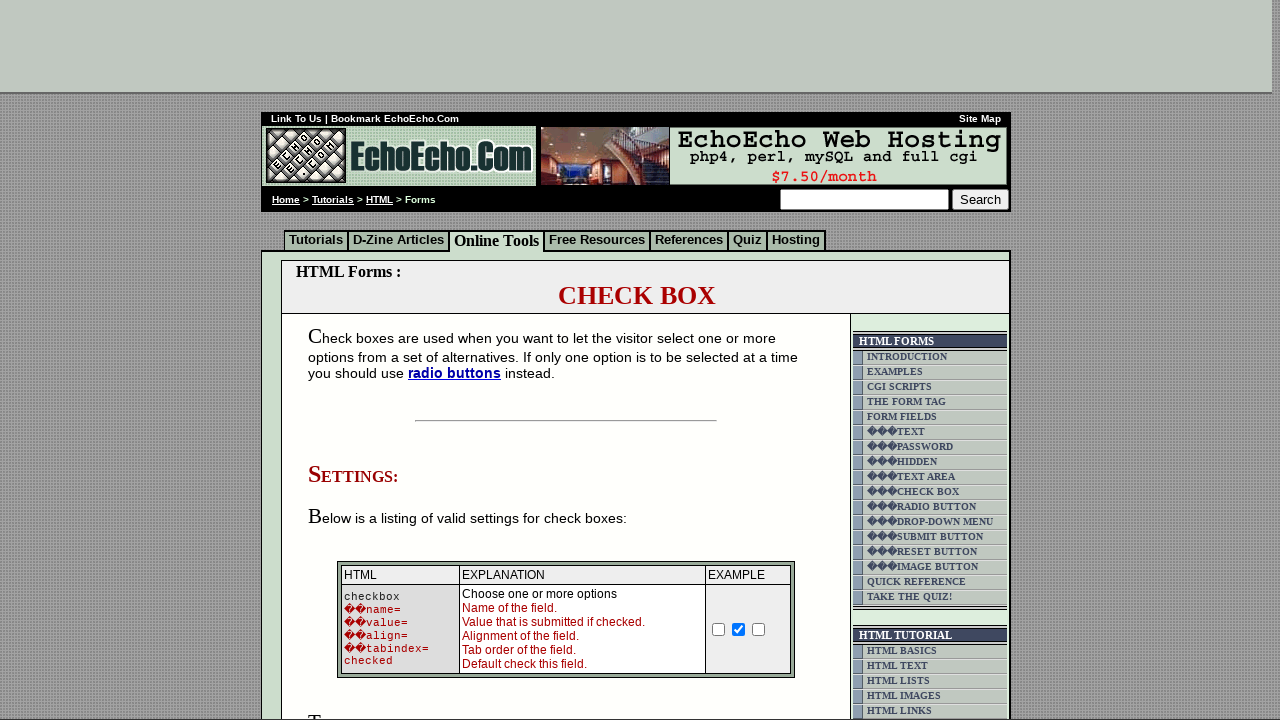

Retrieved checkbox at index 0
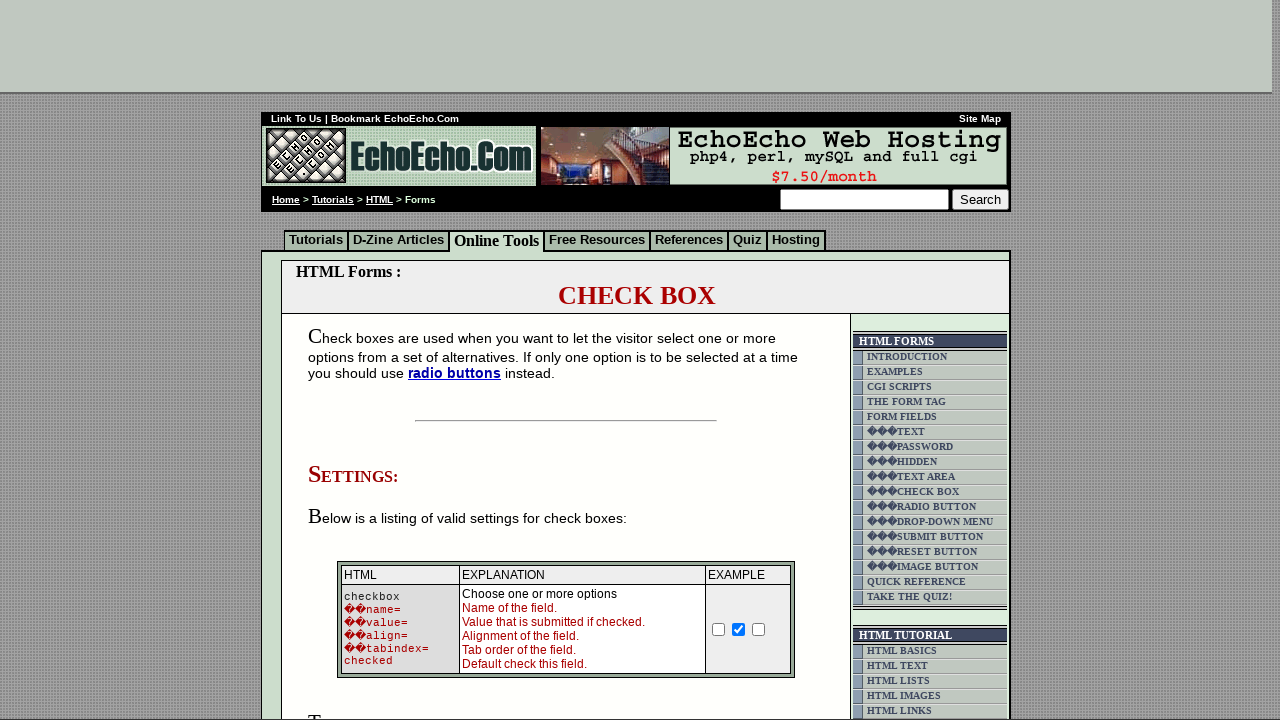

Clicked unchecked checkbox at index 0 at (354, 360) on xpath=//td[@class='table5']/descendant::input >> nth=0
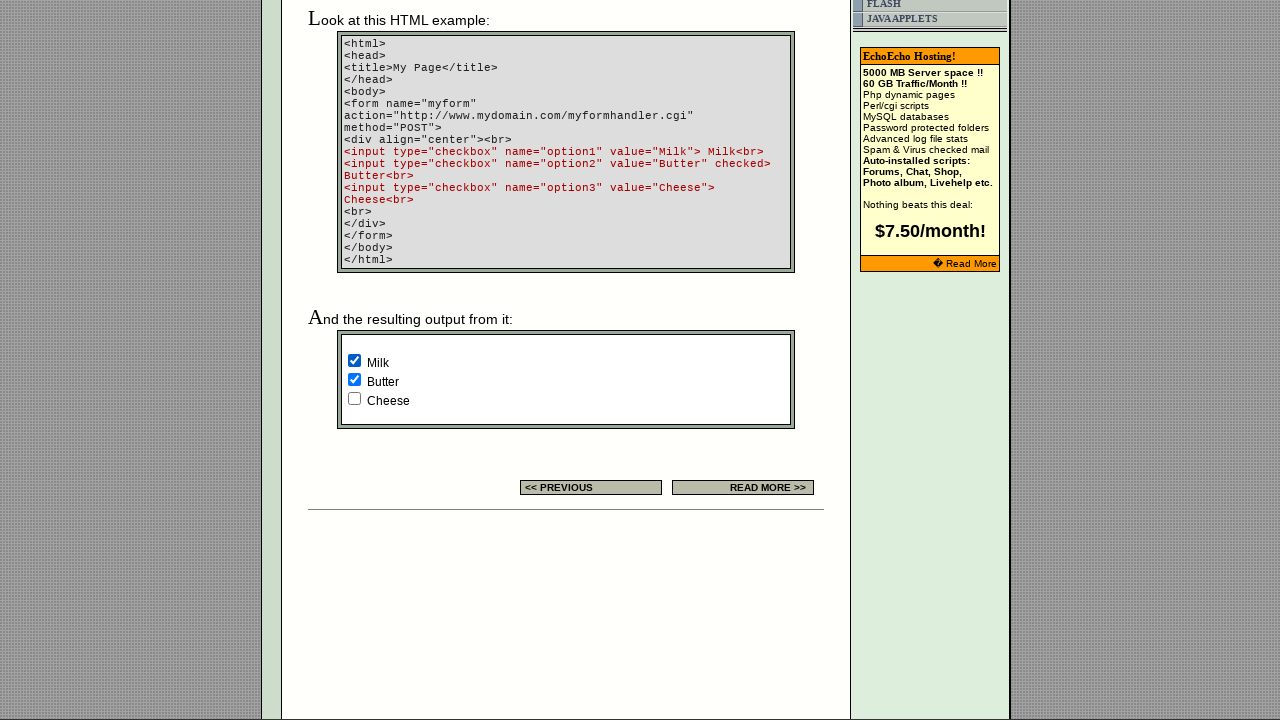

Waited 3 seconds after clicking checkbox at index 0
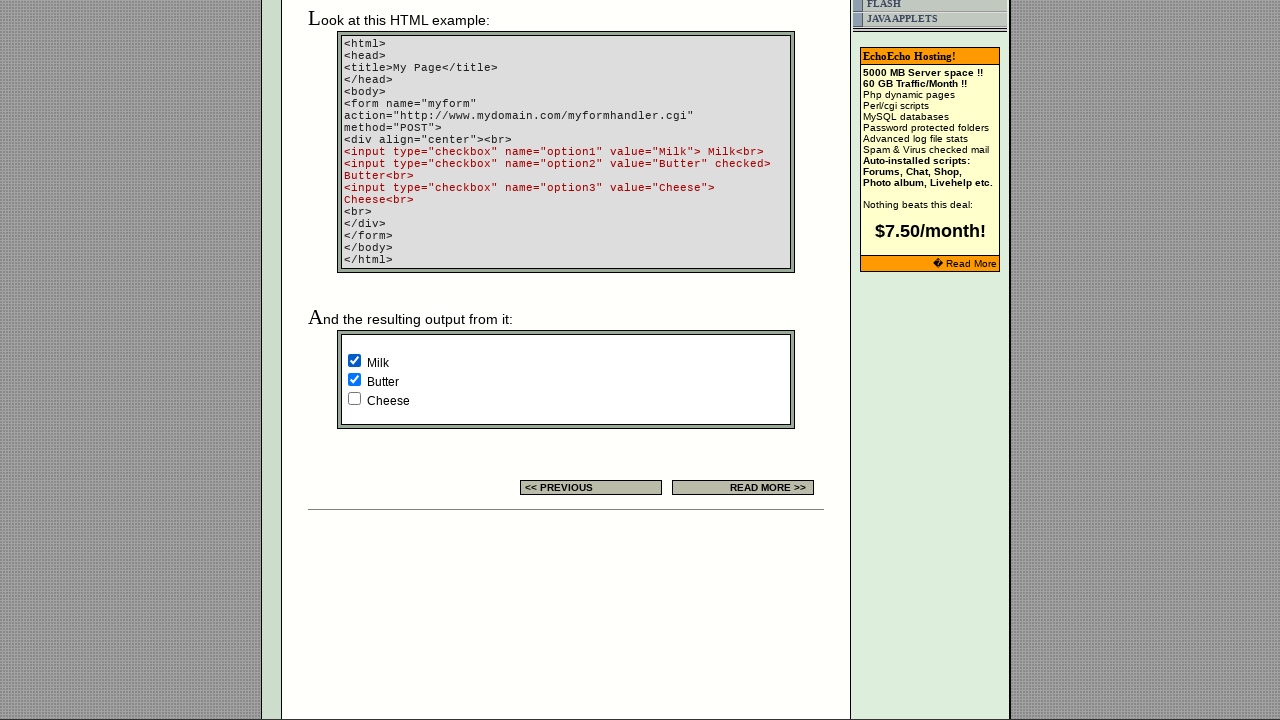

Retrieved checkbox at index 1
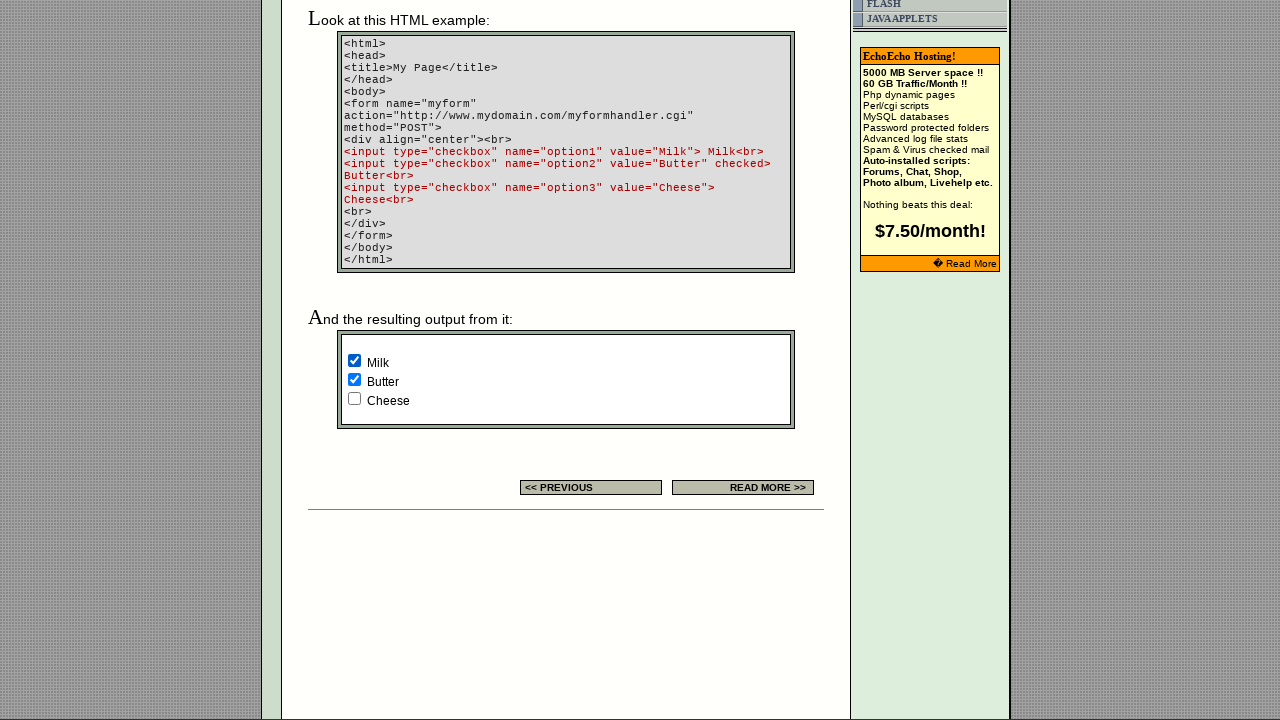

Retrieved checkbox at index 2
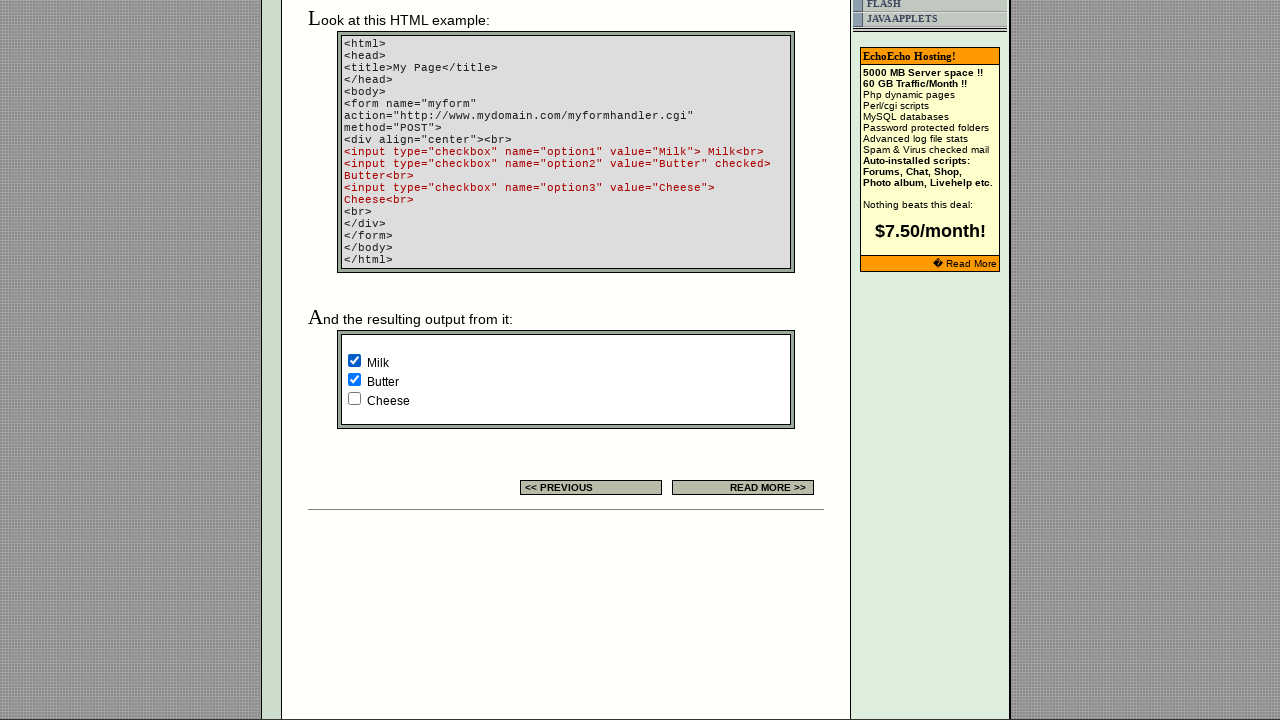

Clicked unchecked checkbox at index 2 at (354, 398) on xpath=//td[@class='table5']/descendant::input >> nth=2
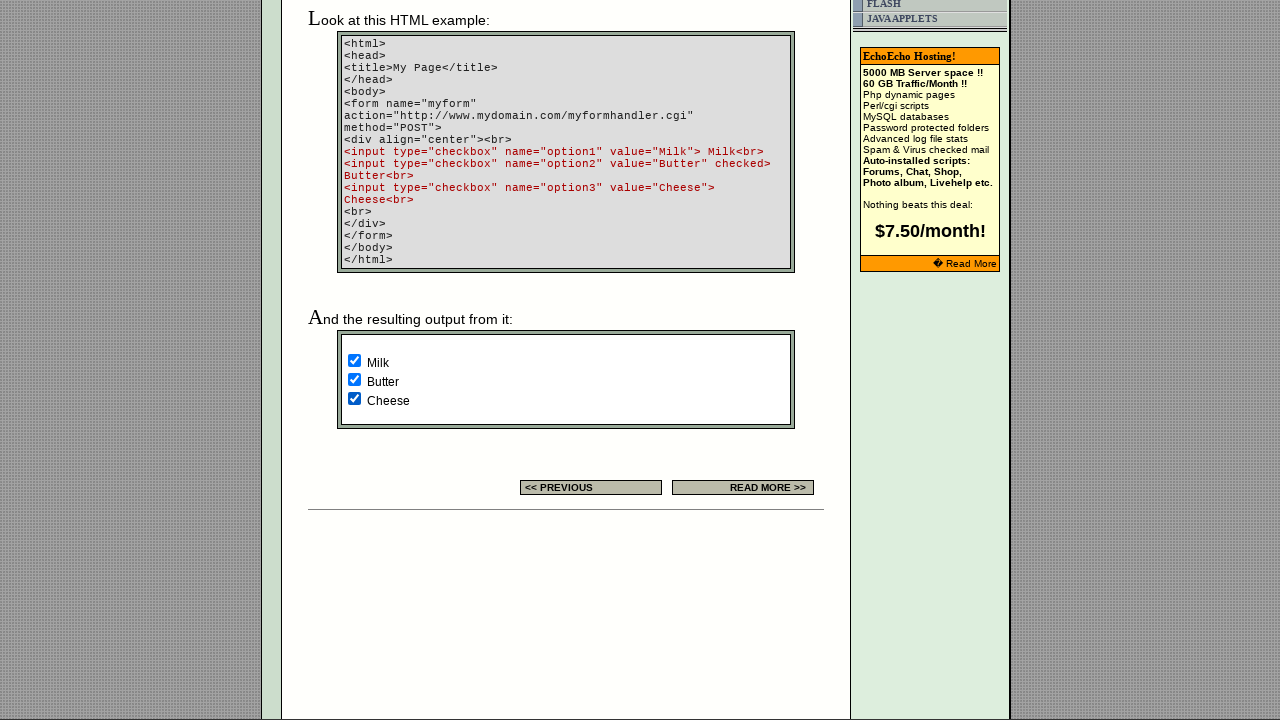

Waited 3 seconds after clicking checkbox at index 2
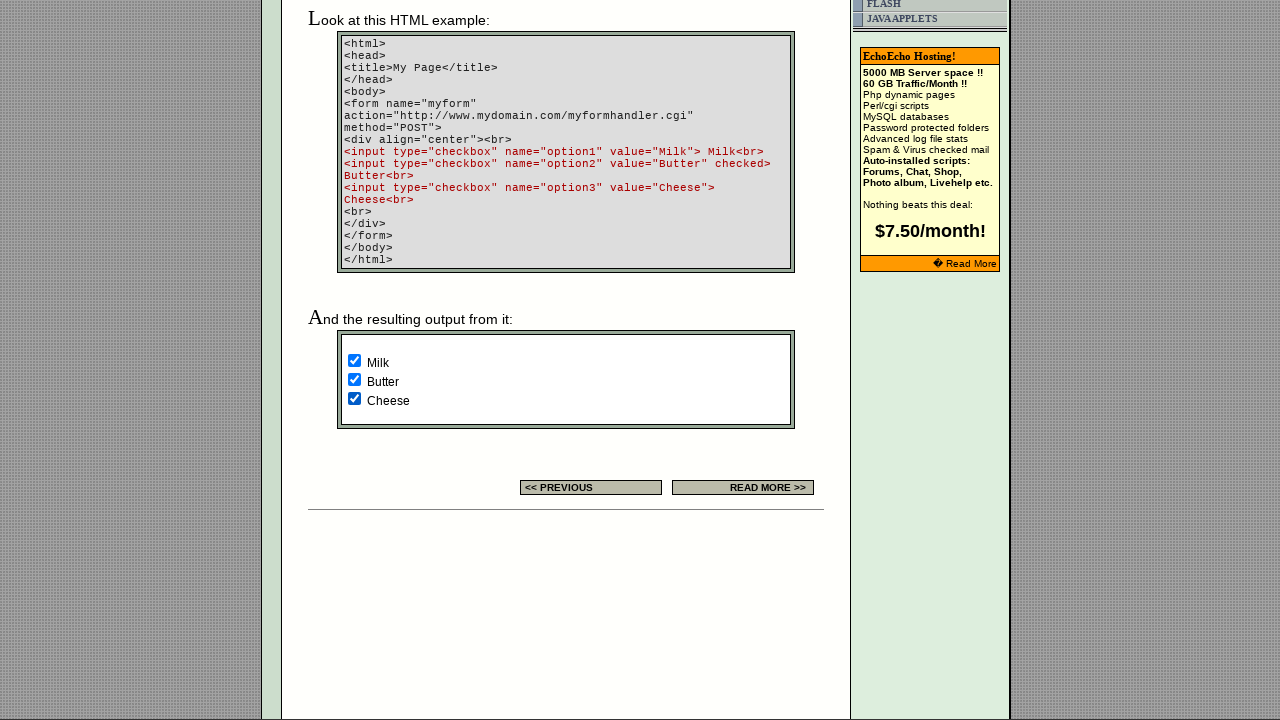

Verified Milk checkbox is now checked
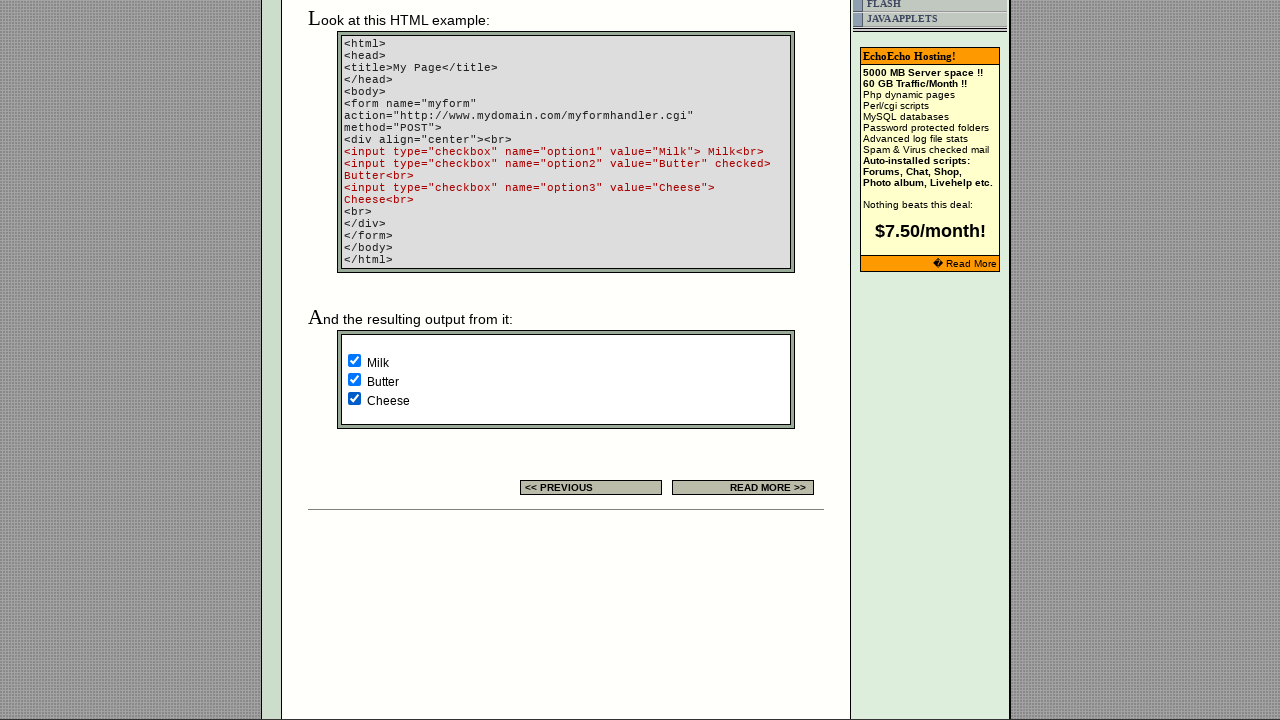

Verified Butter checkbox is still checked
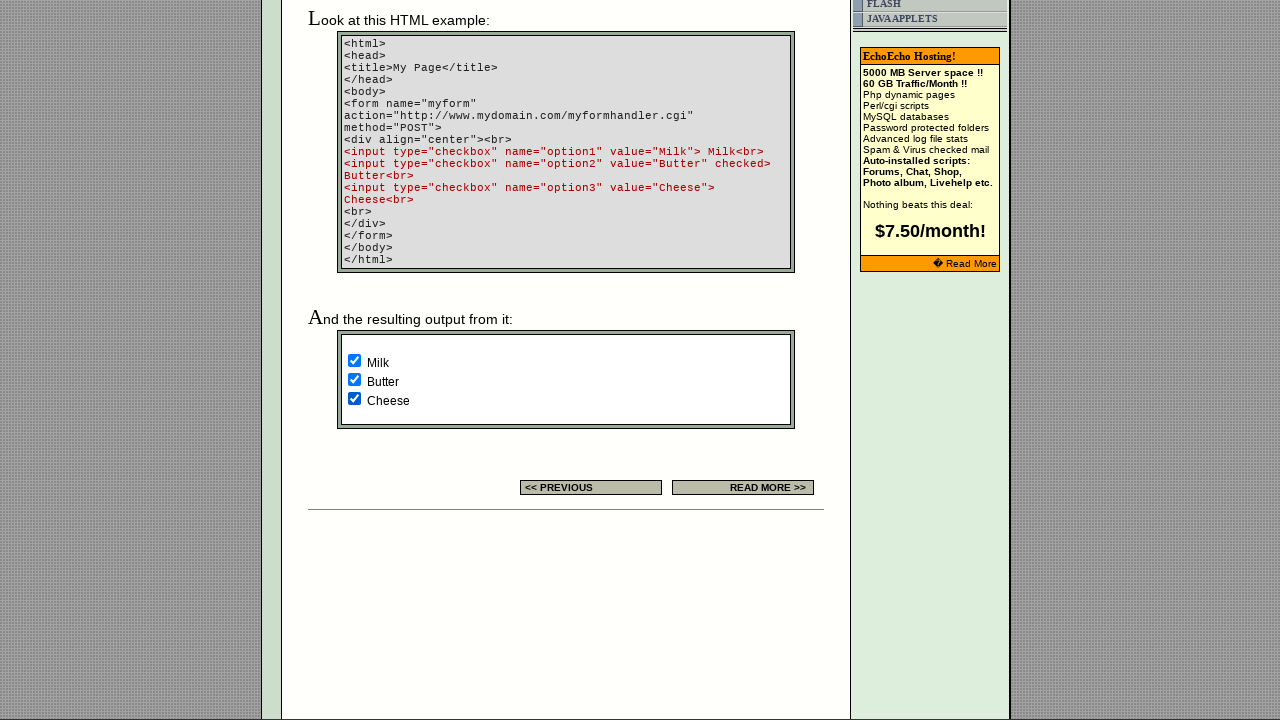

Verified Cheese checkbox is now checked
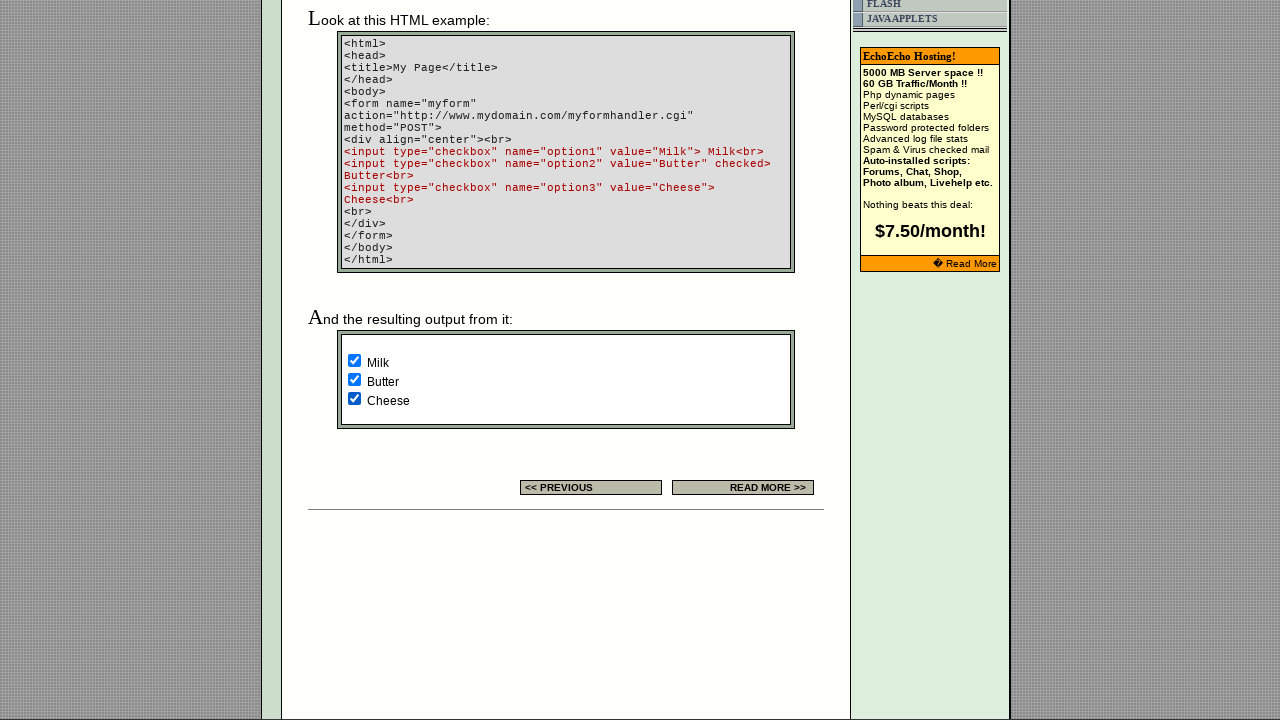

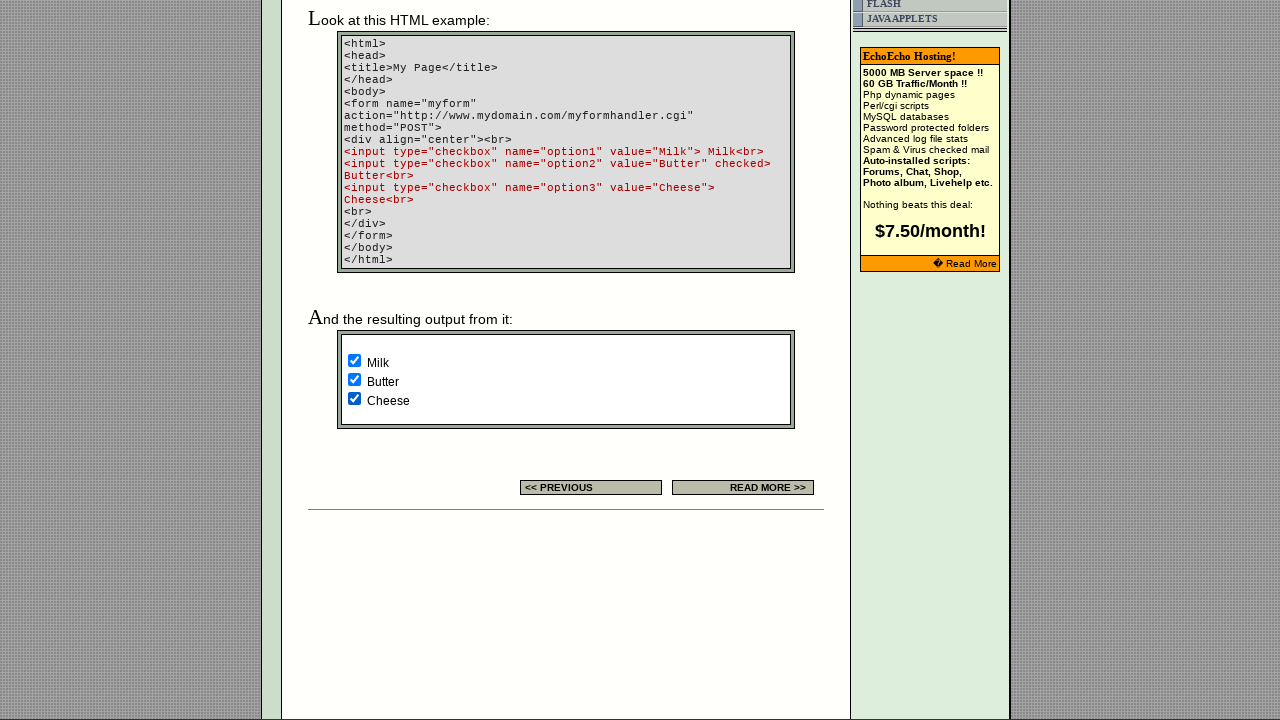